Tests the cryptocurrency selection dropdown by clicking it, selecting a cryptocurrency from the list, and verifying that the summary accordion becomes visible.

Starting URL: https://qa-buy.transfi.com/?apiKey=2ybWAQ398nDwXPla

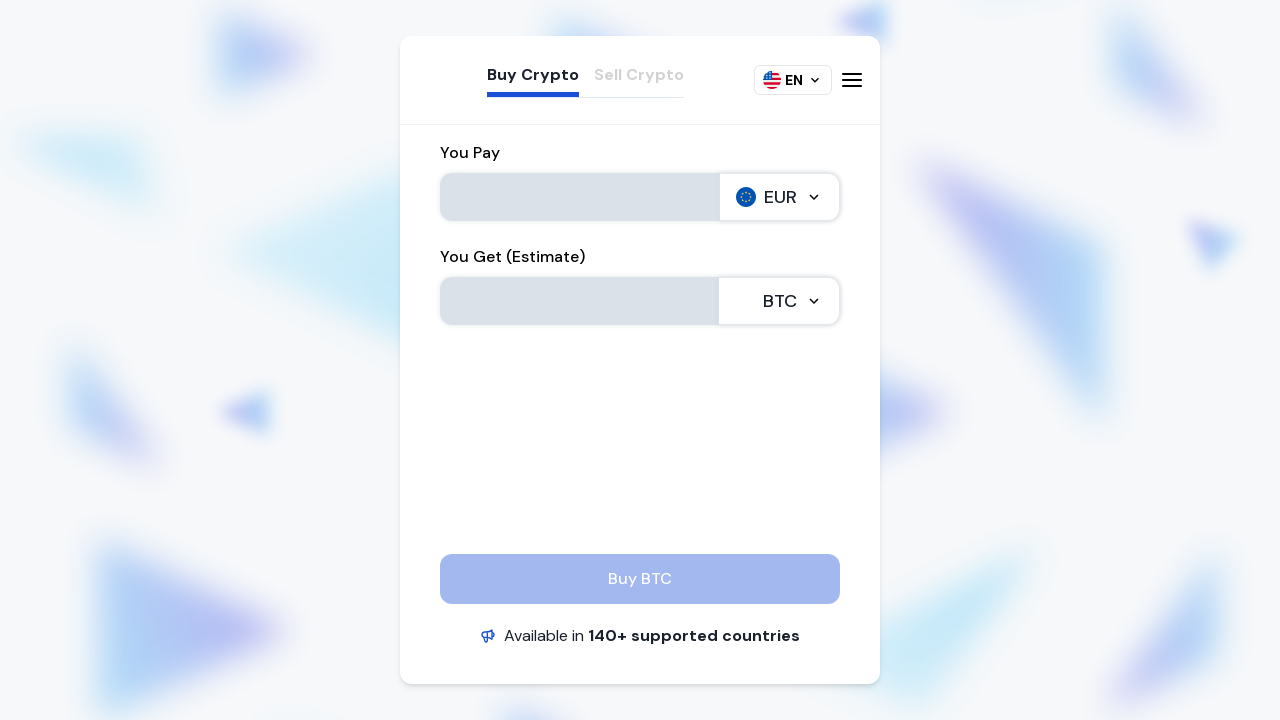

Located cryptocurrency dropdown (second dropdown on page)
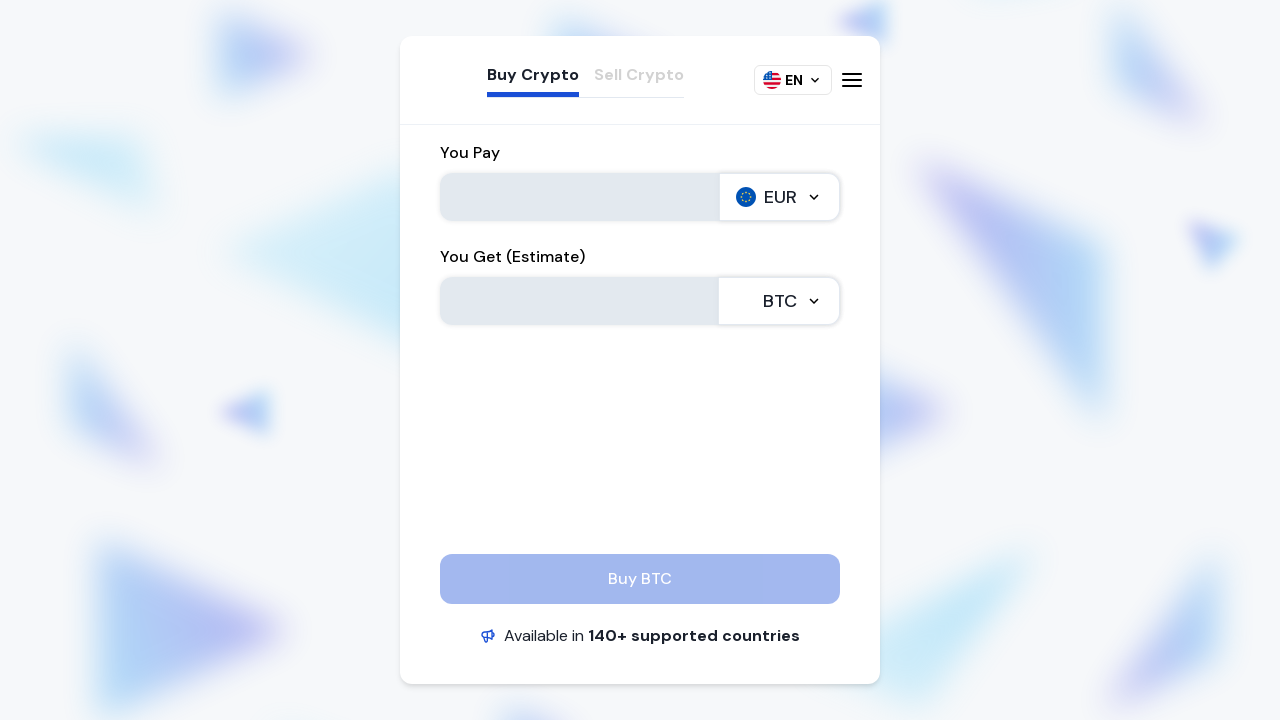

Clicked cryptocurrency dropdown to open it at (779, 301) on .chakra-input__right-addon >> nth=1
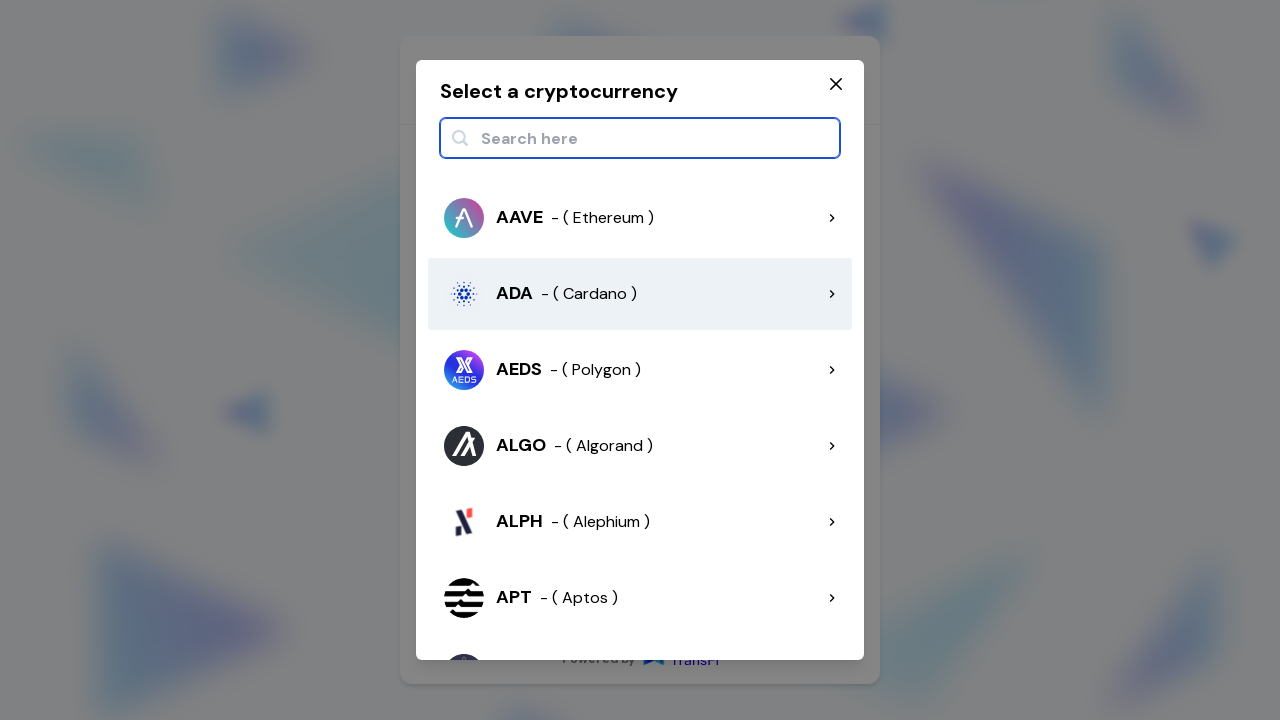

Cryptocurrency list loaded and became visible
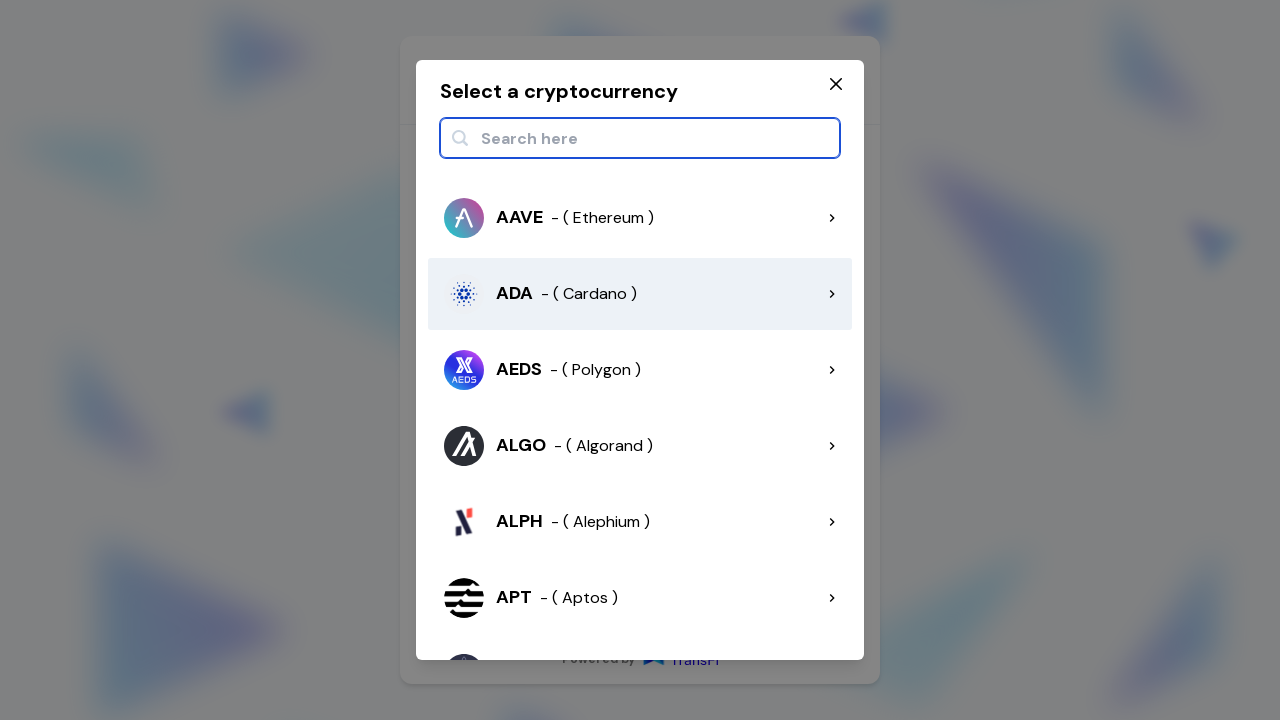

Located first cryptocurrency option from list
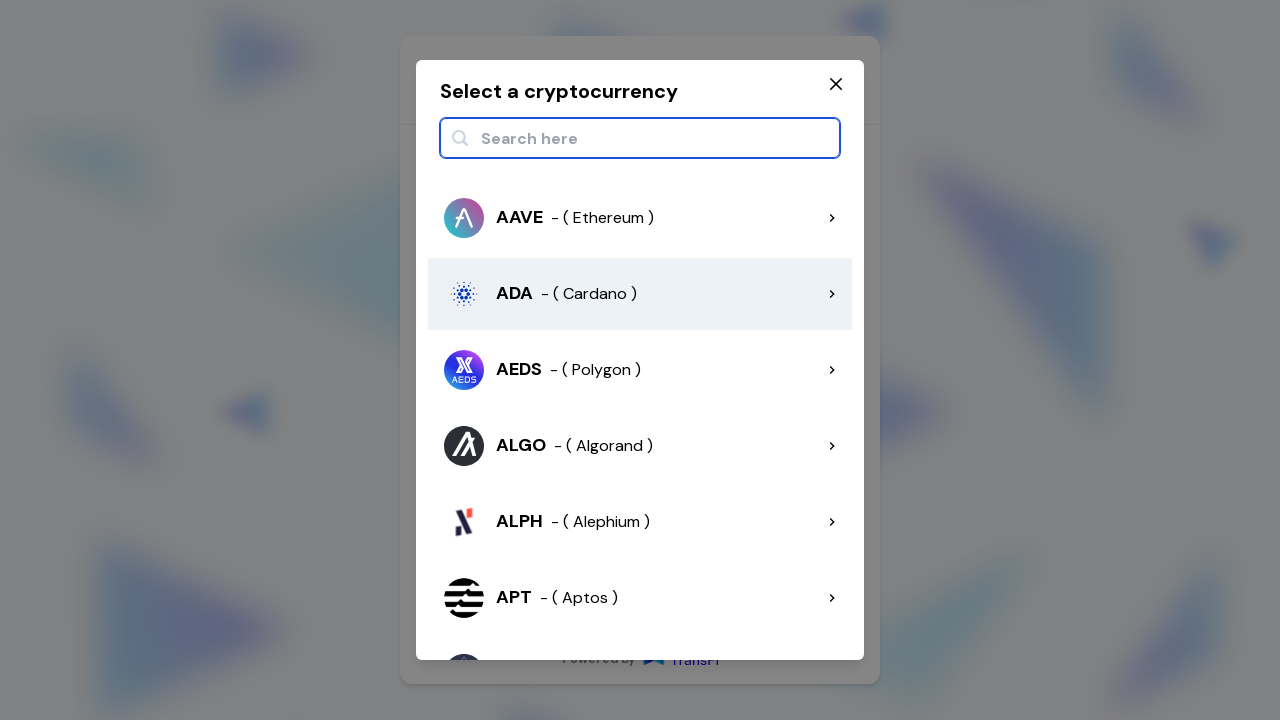

Scrolled first cryptocurrency option into view
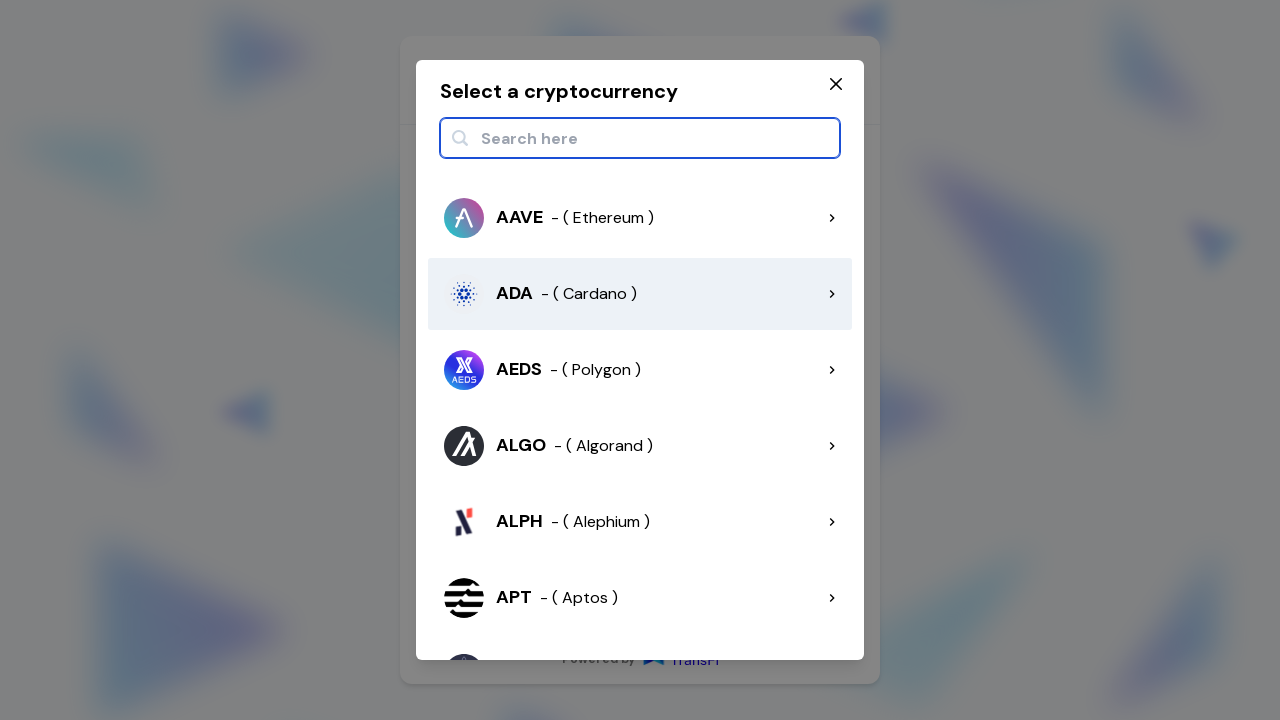

Clicked first cryptocurrency option to select it at (602, 218) on .chakra-modal__body div >> text=/\(.*\)/ >> nth=0
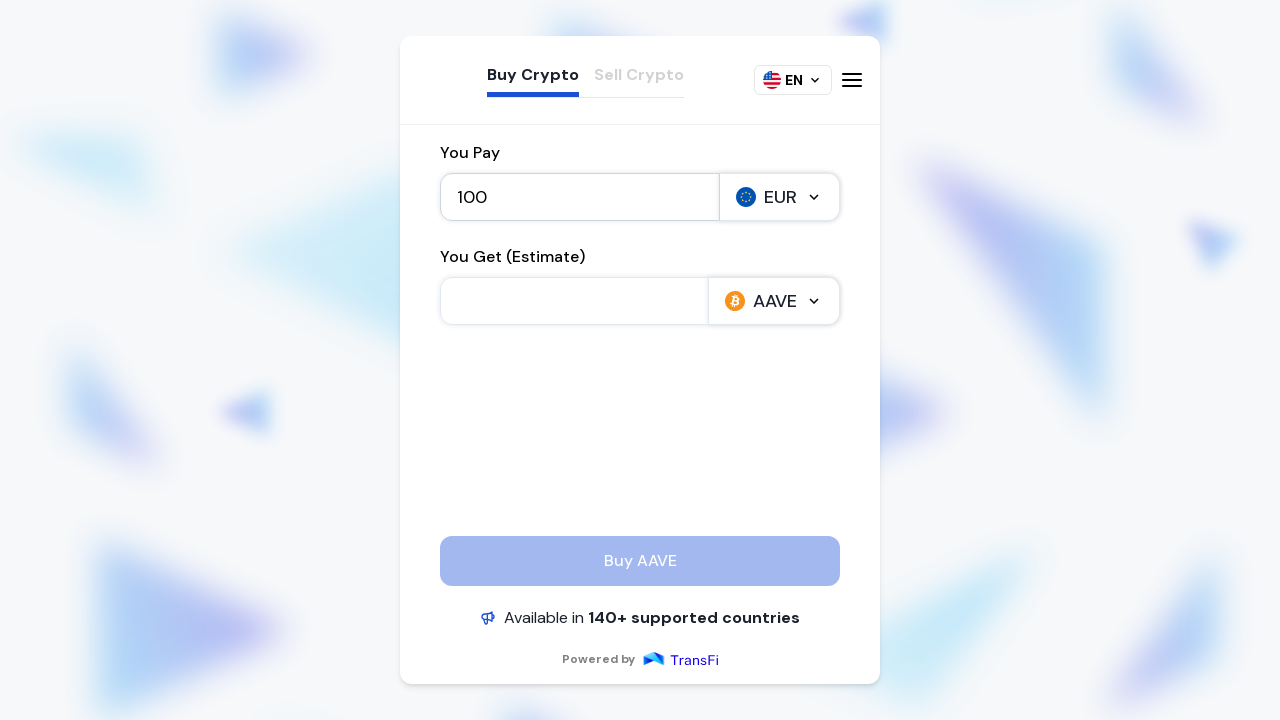

Summary accordion became visible after cryptocurrency selection
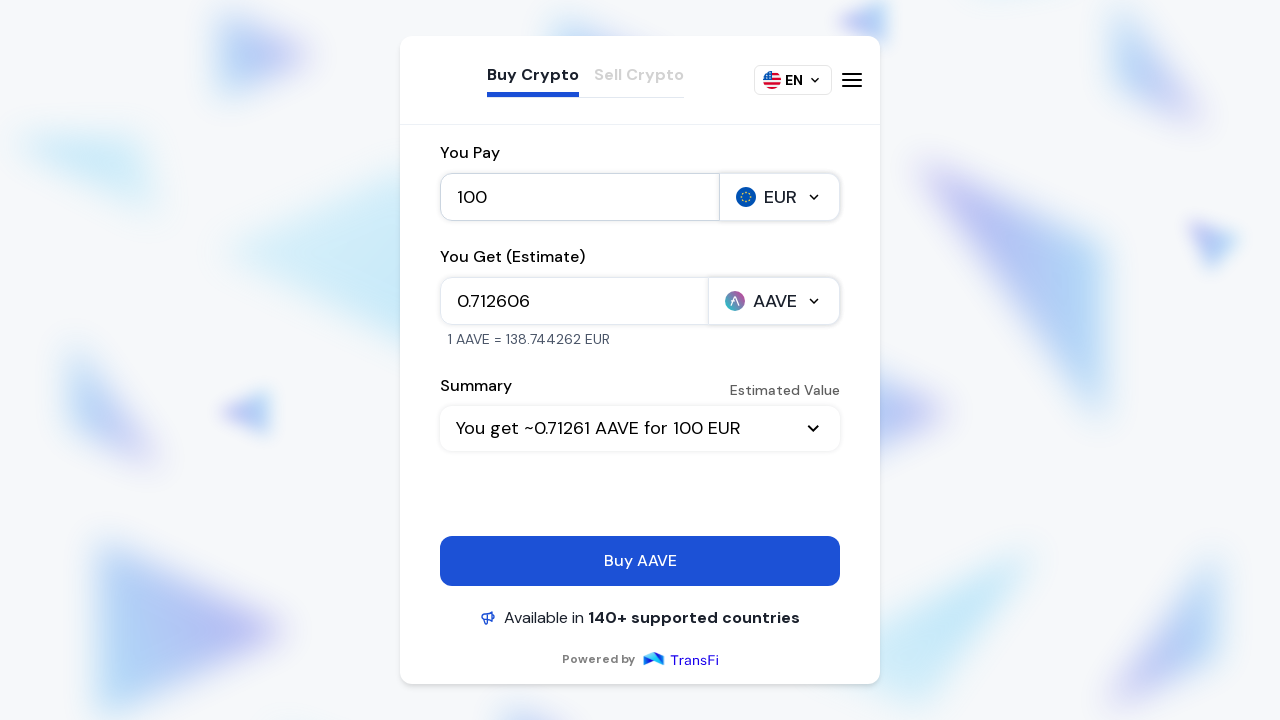

Verified summary accordion is visible
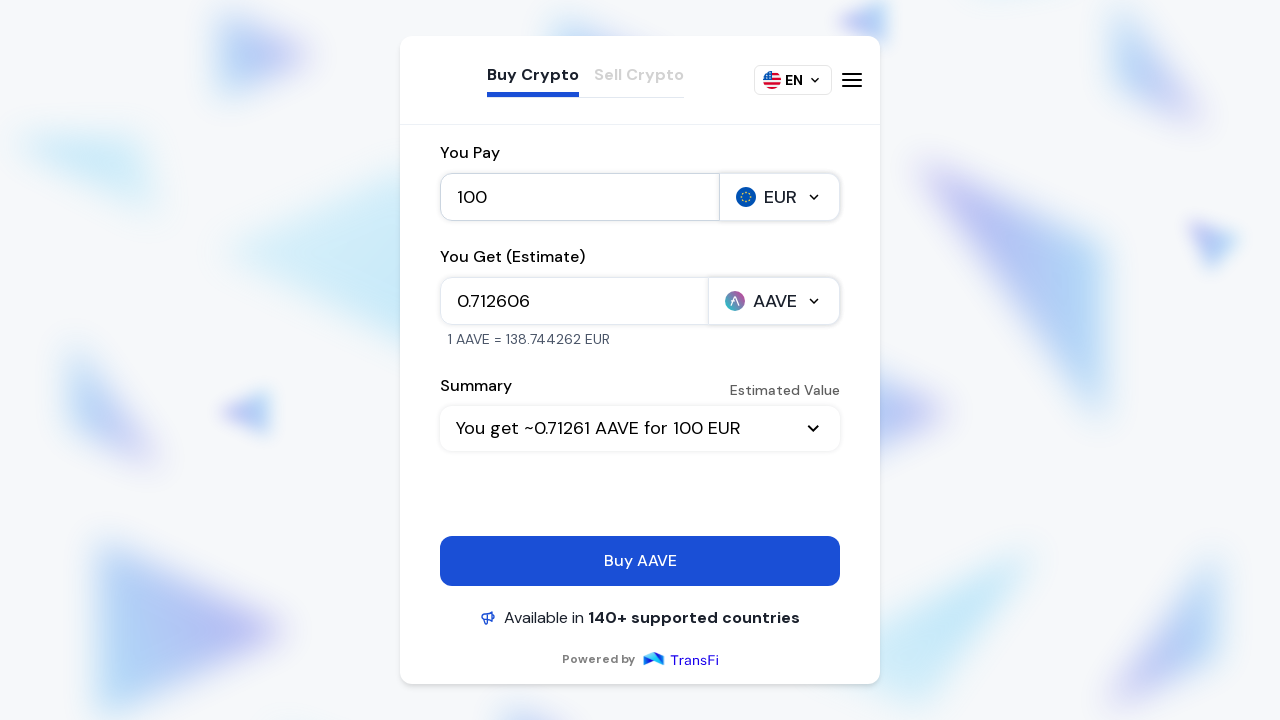

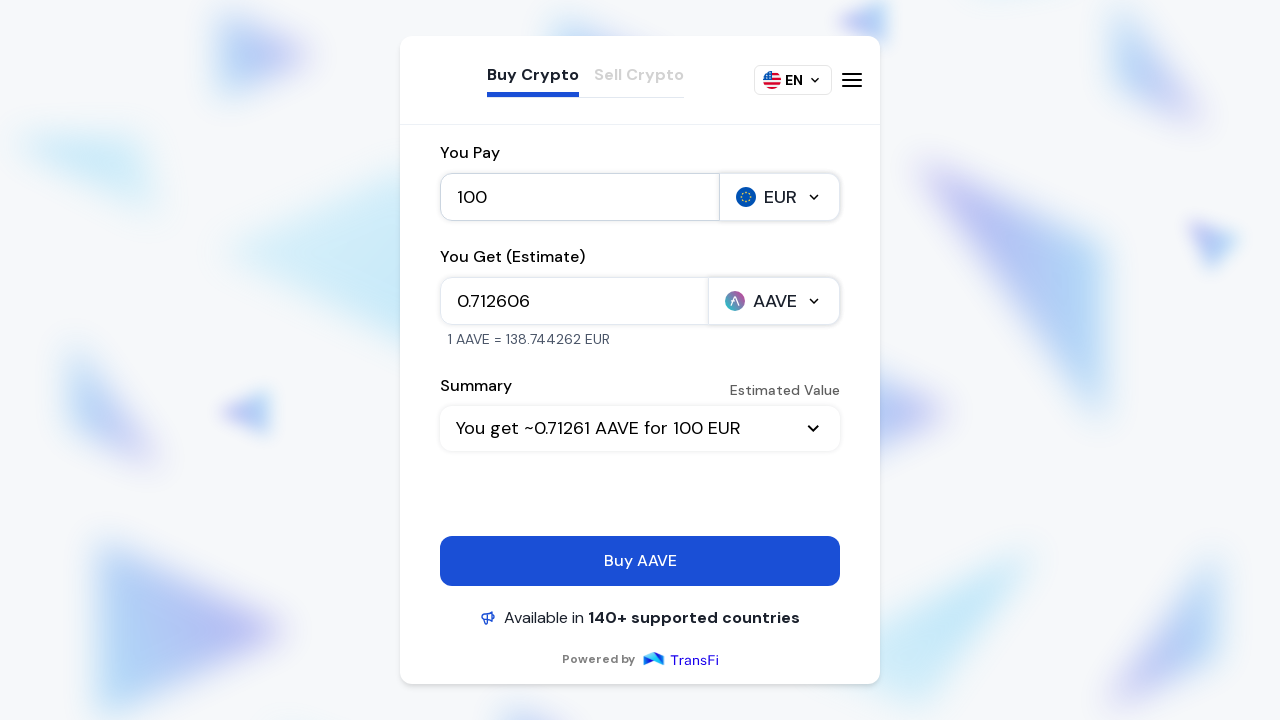